Tests a table on the automation practice page by scrolling to view it, extracting values from the fourth column, summing them, and verifying the sum matches the displayed total amount

Starting URL: https://www.rahulshettyacademy.com/AutomationPractice/

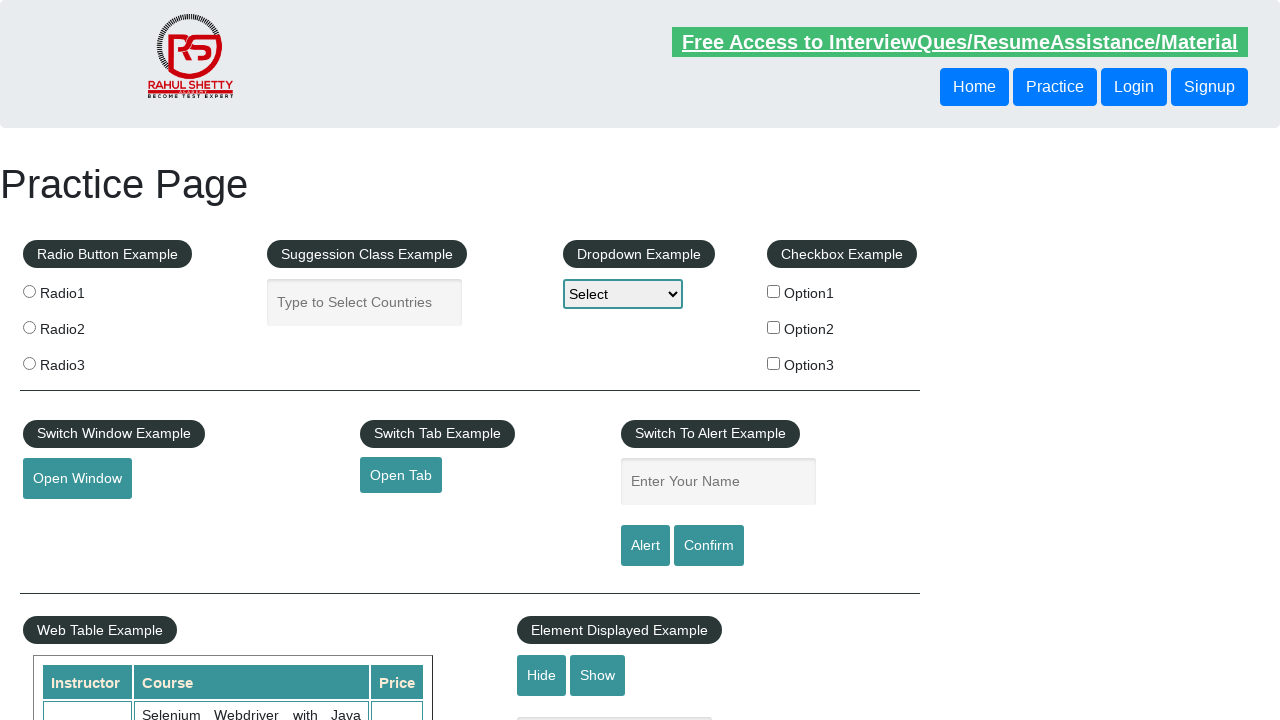

Scrolled page down by 500 pixels
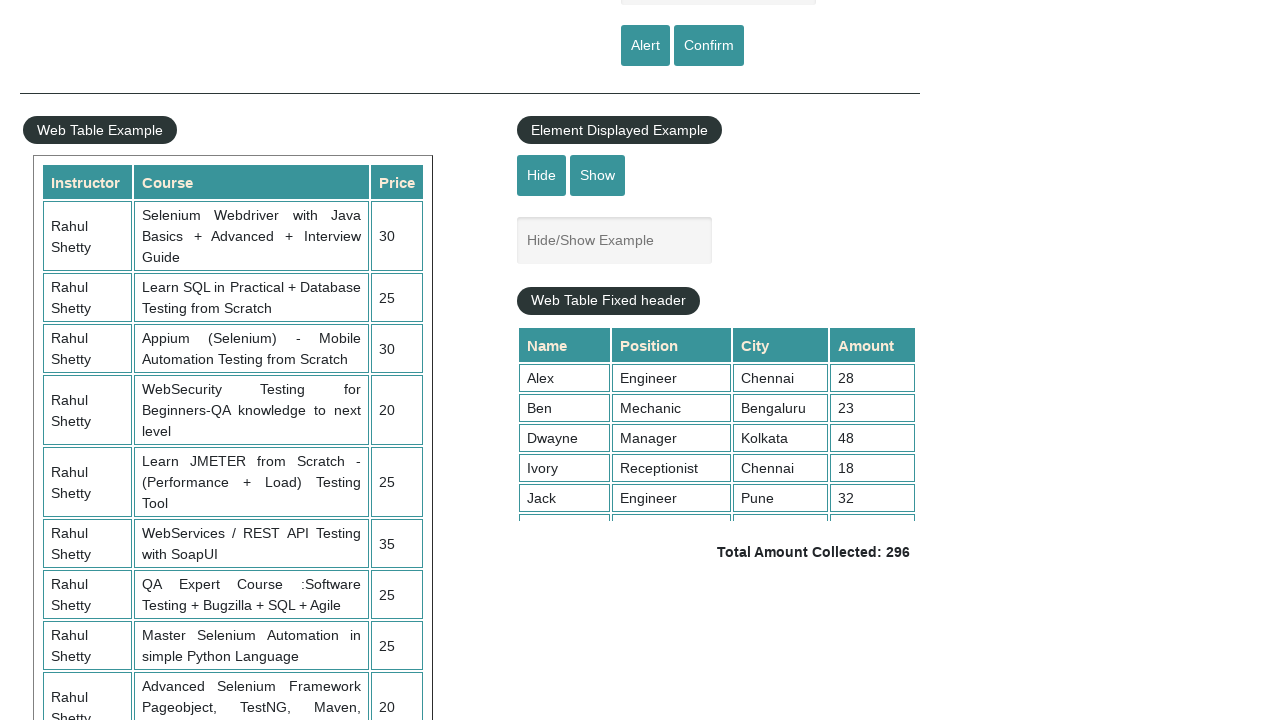

Scrolled table element down by 500 pixels
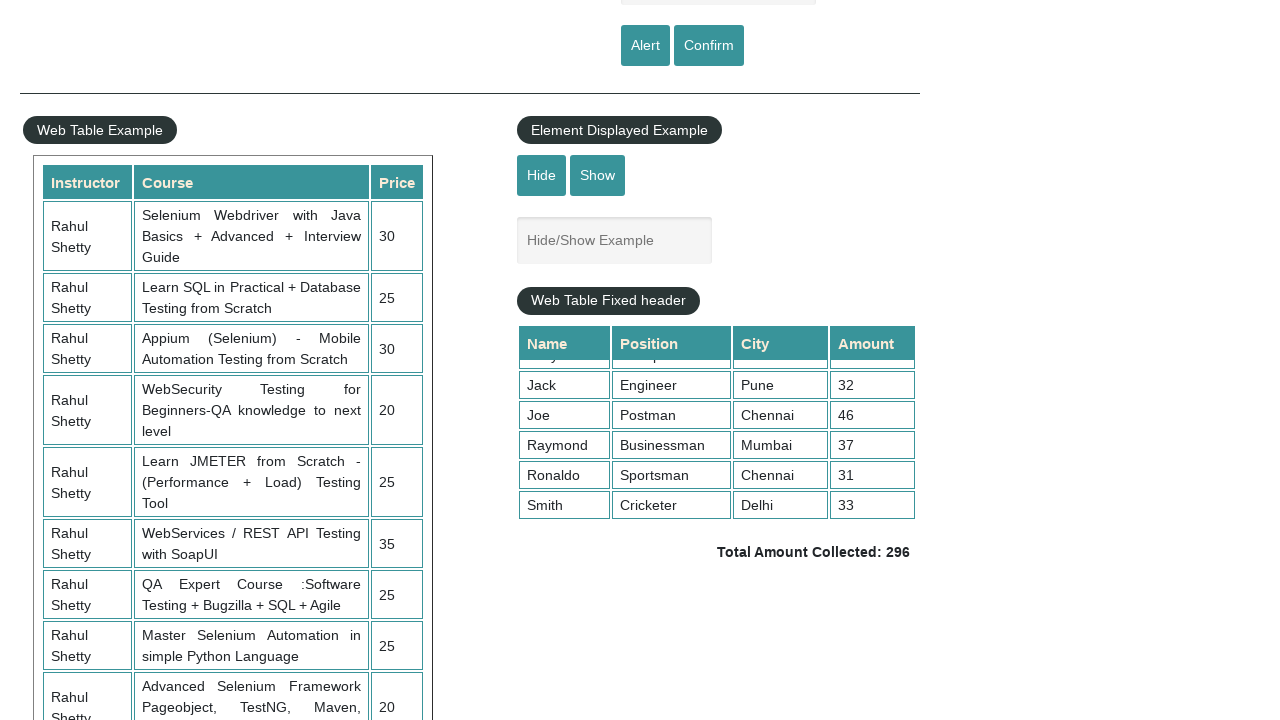

Extracted all values from the 4th column of the table
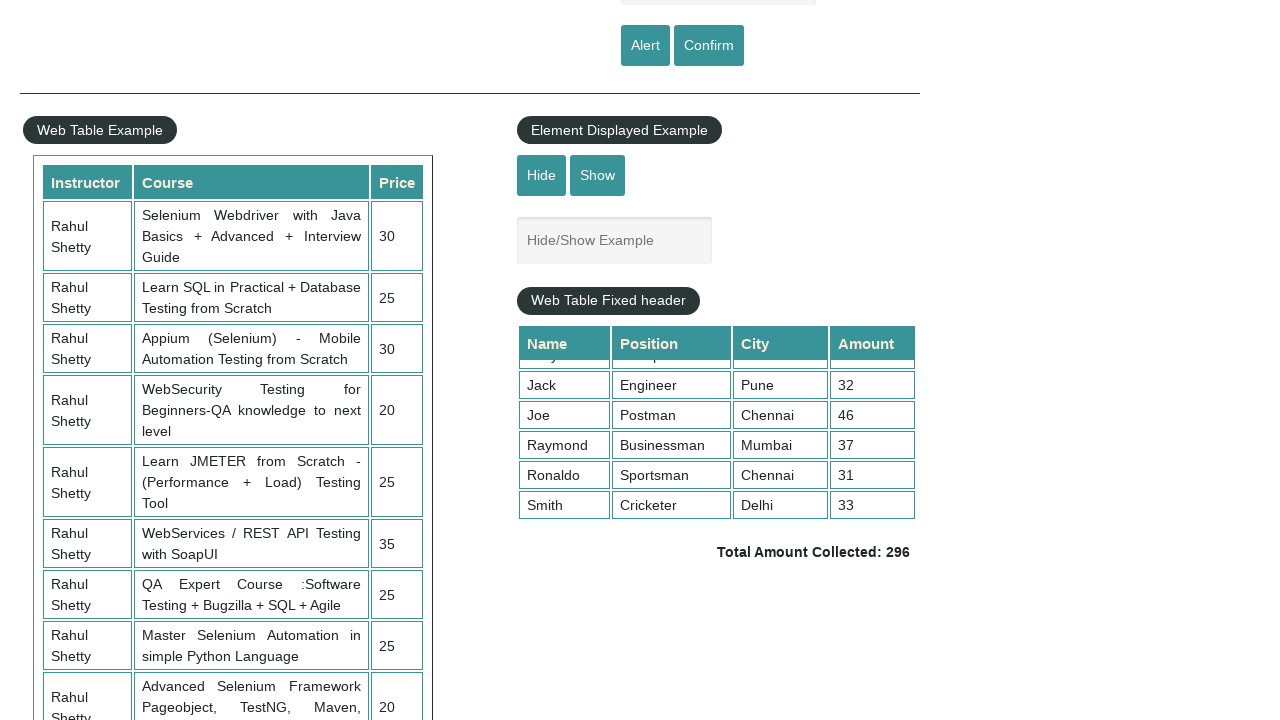

Calculated sum of all column values: 296
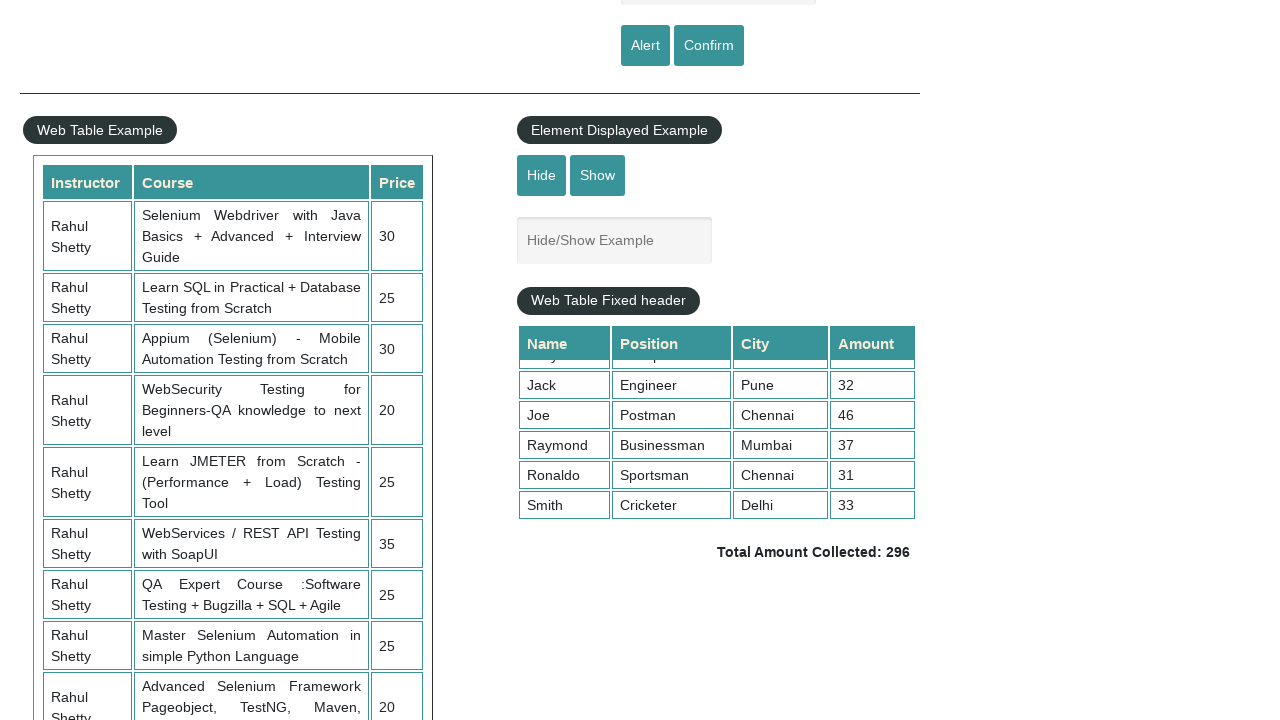

Retrieved the displayed total amount text
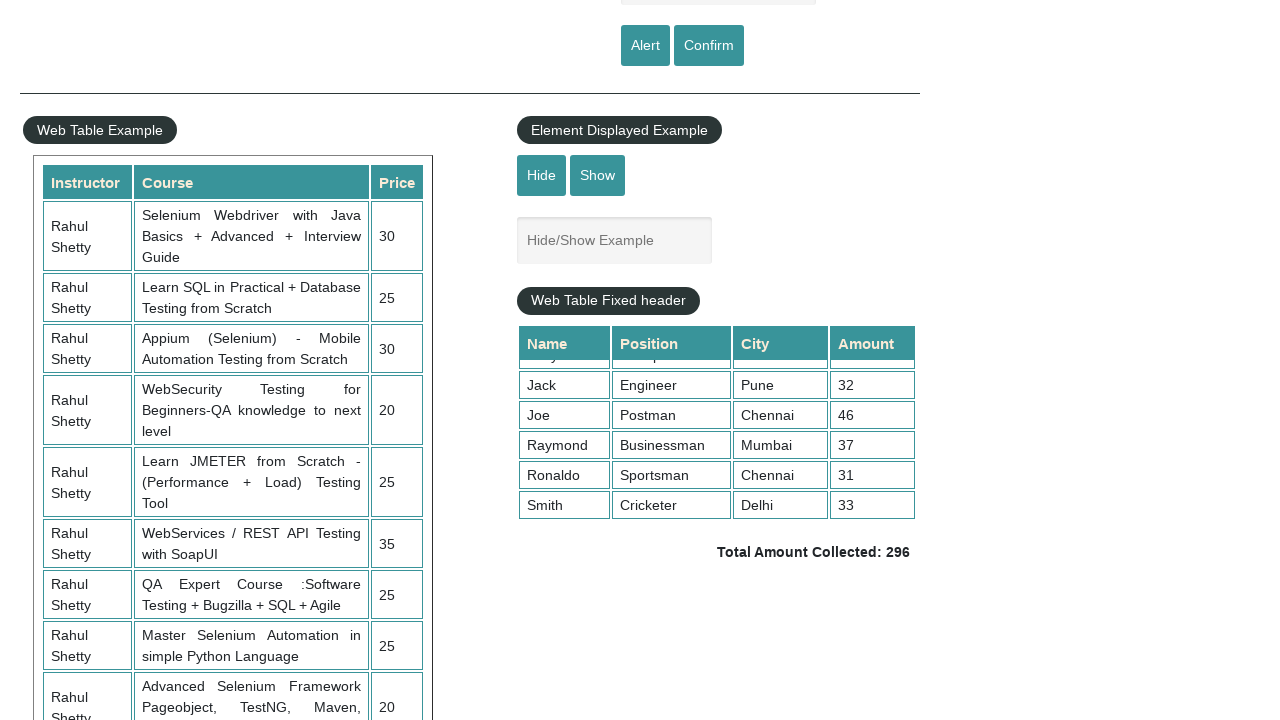

Parsed displayed total amount: 296
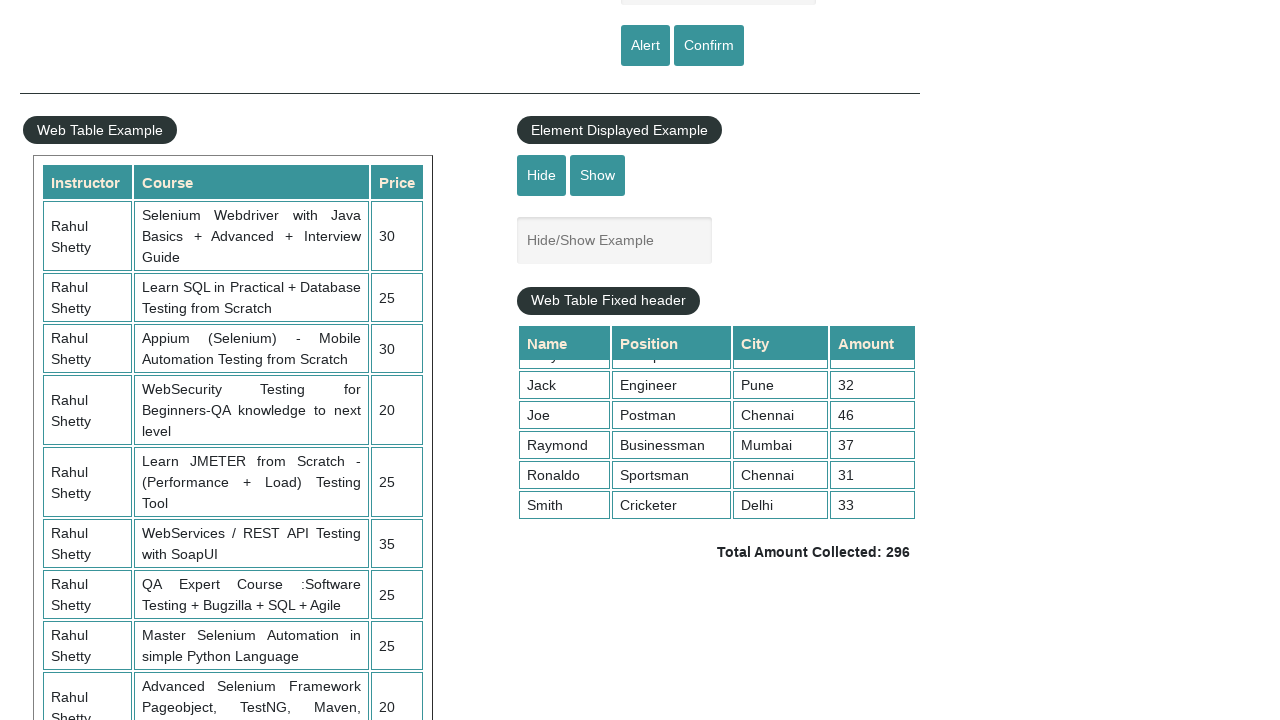

Verified that calculated sum (296) matches displayed total (296)
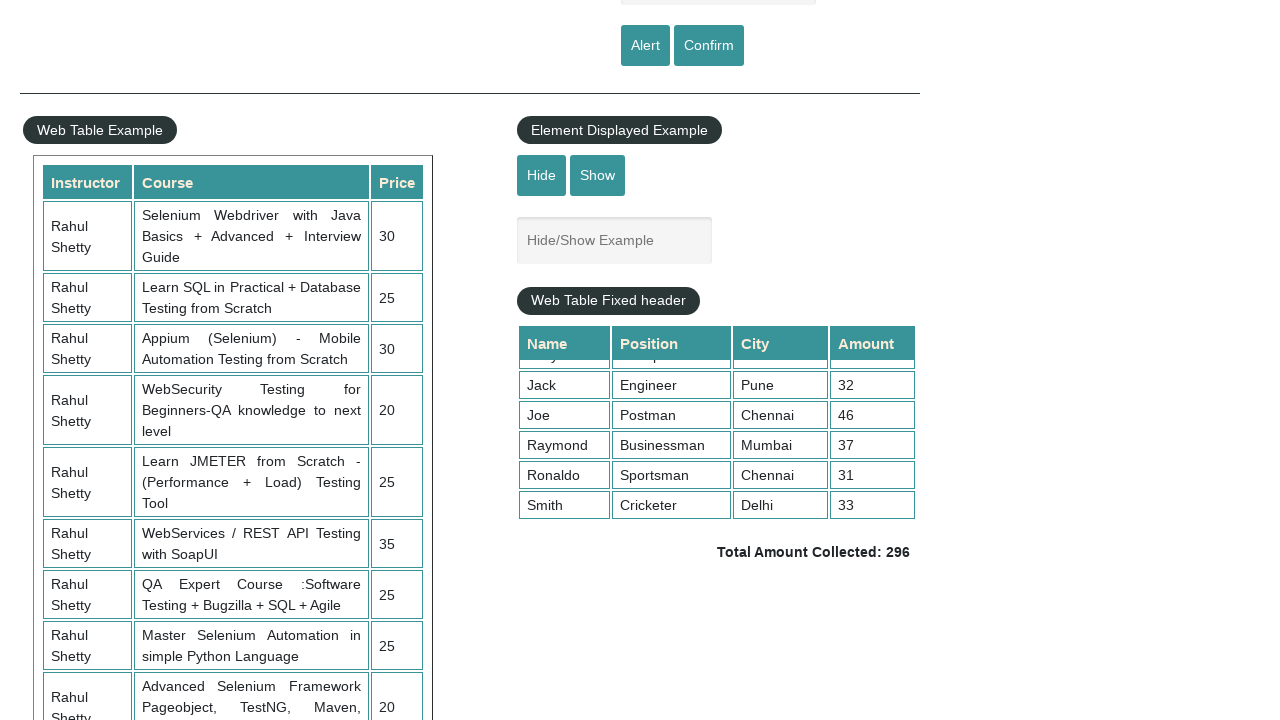

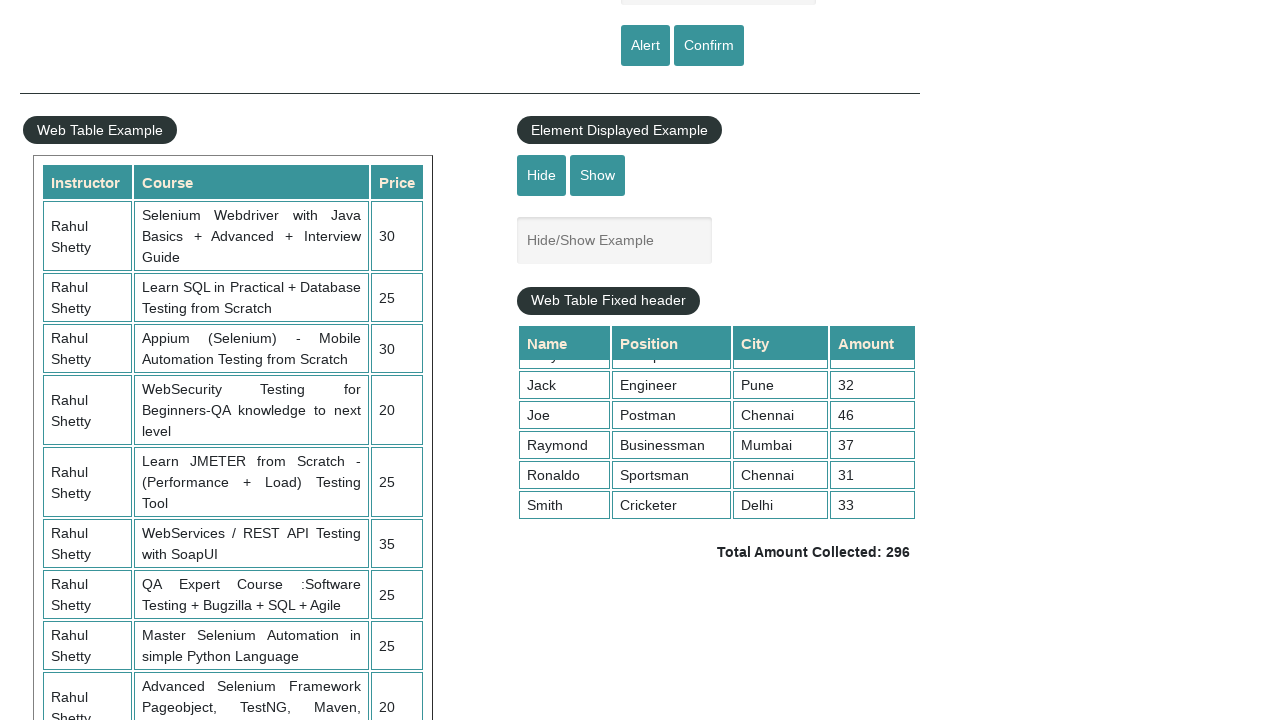